Tests clicking a button on the SeleniumBase demo page to verify button interaction functionality

Starting URL: https://seleniumbase.io/demo_page

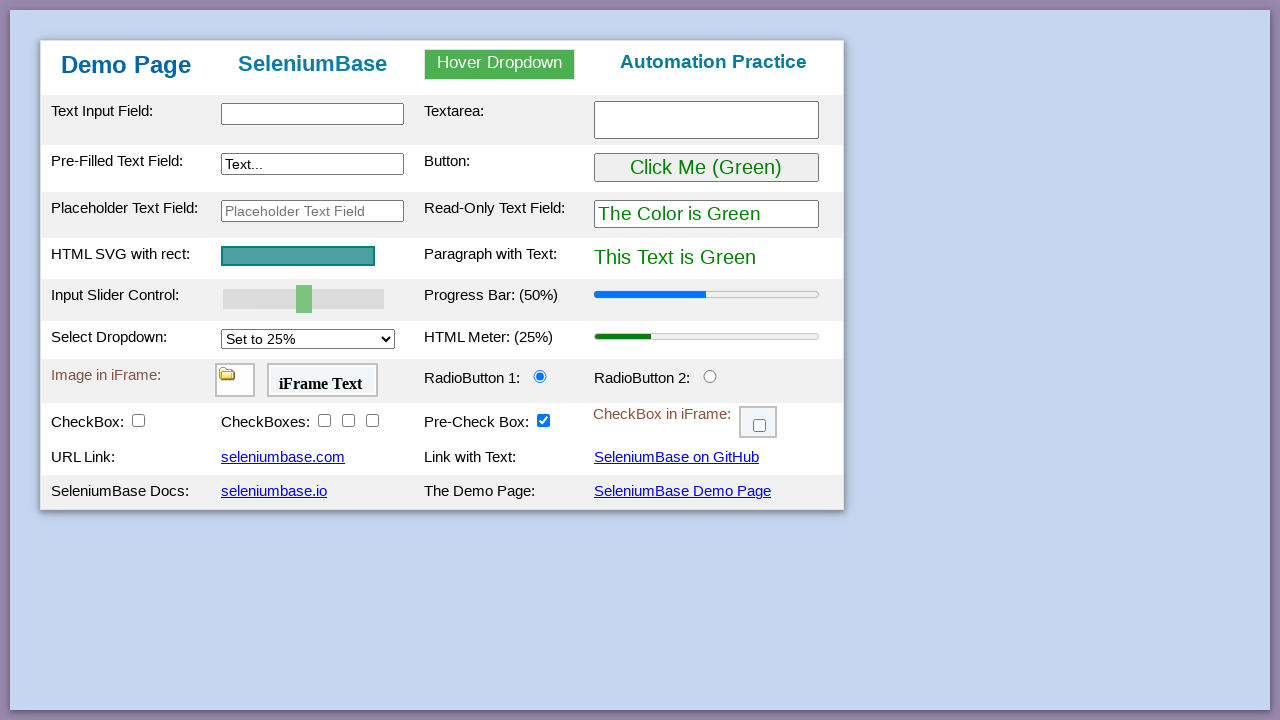

Clicked button with id 'myButton' on SeleniumBase demo page at (706, 168) on button#myButton
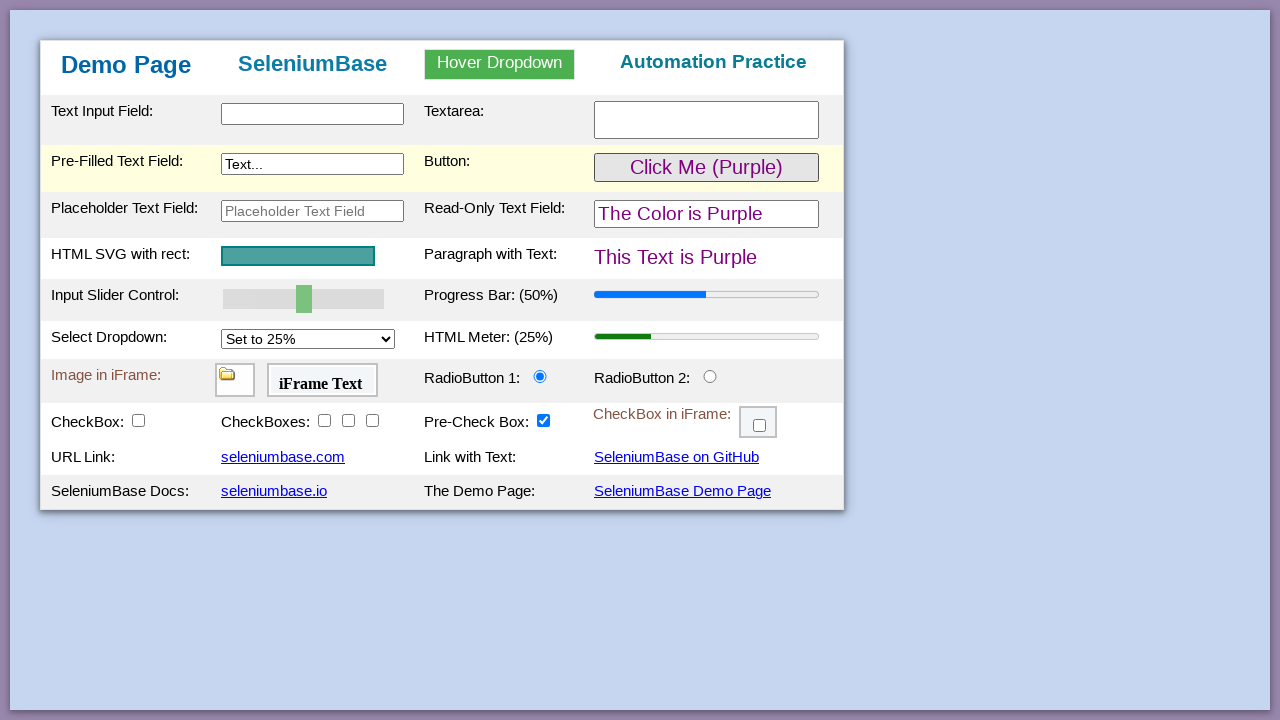

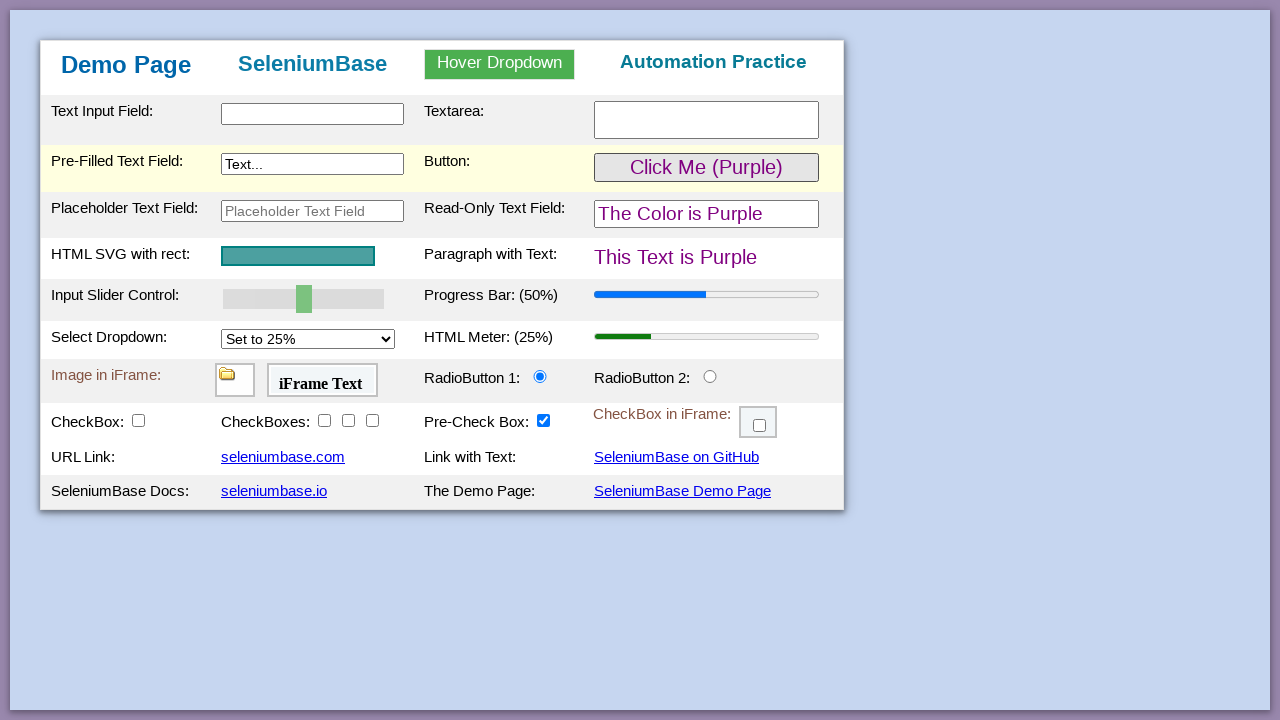